Navigates to a Selenium basics tutorial page, maximizes the browser window, and verifies the page URL and title are accessible.

Starting URL: https://testeroprogramowania.github.io/selenium/basics.html

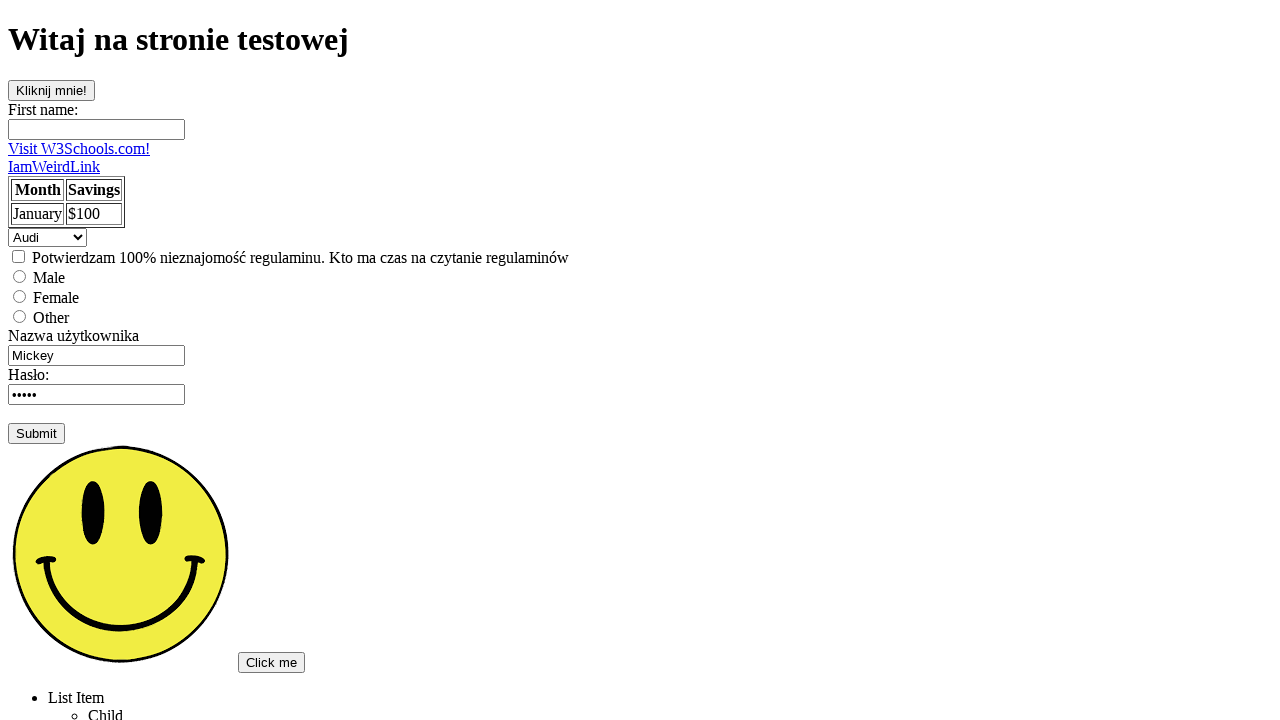

Navigated to Selenium basics tutorial page
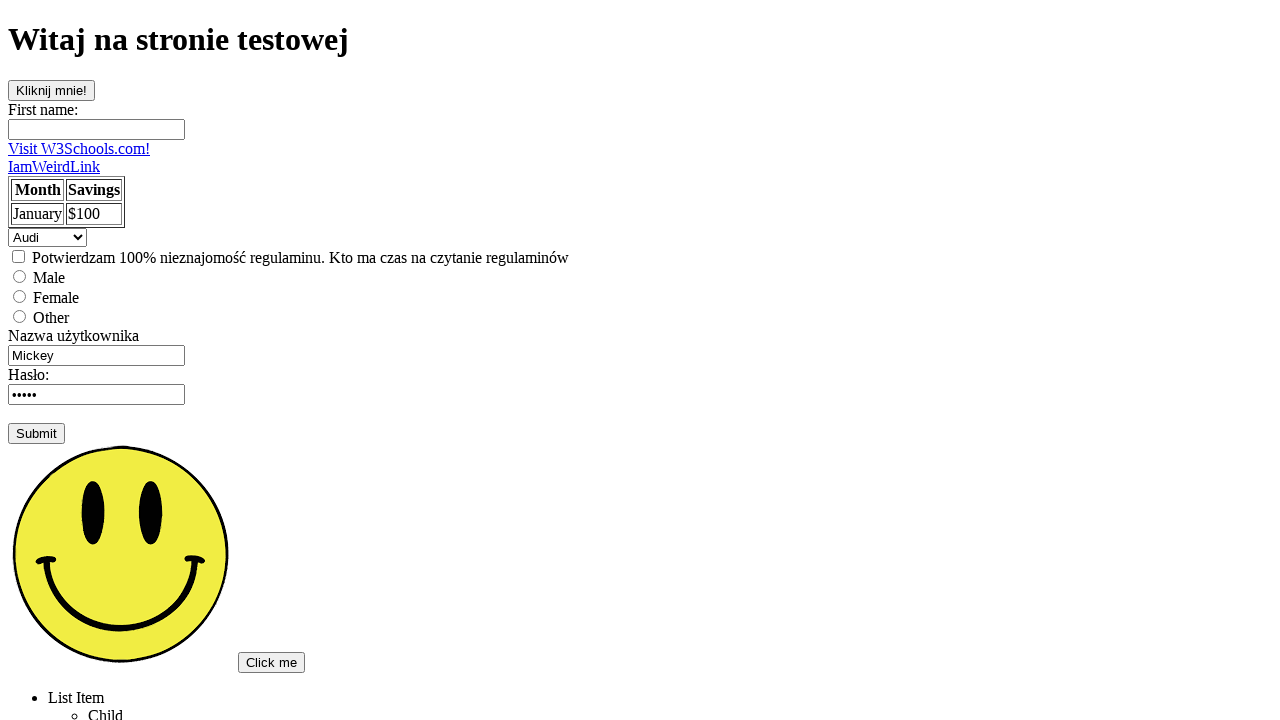

Maximized browser window to 1920x1080
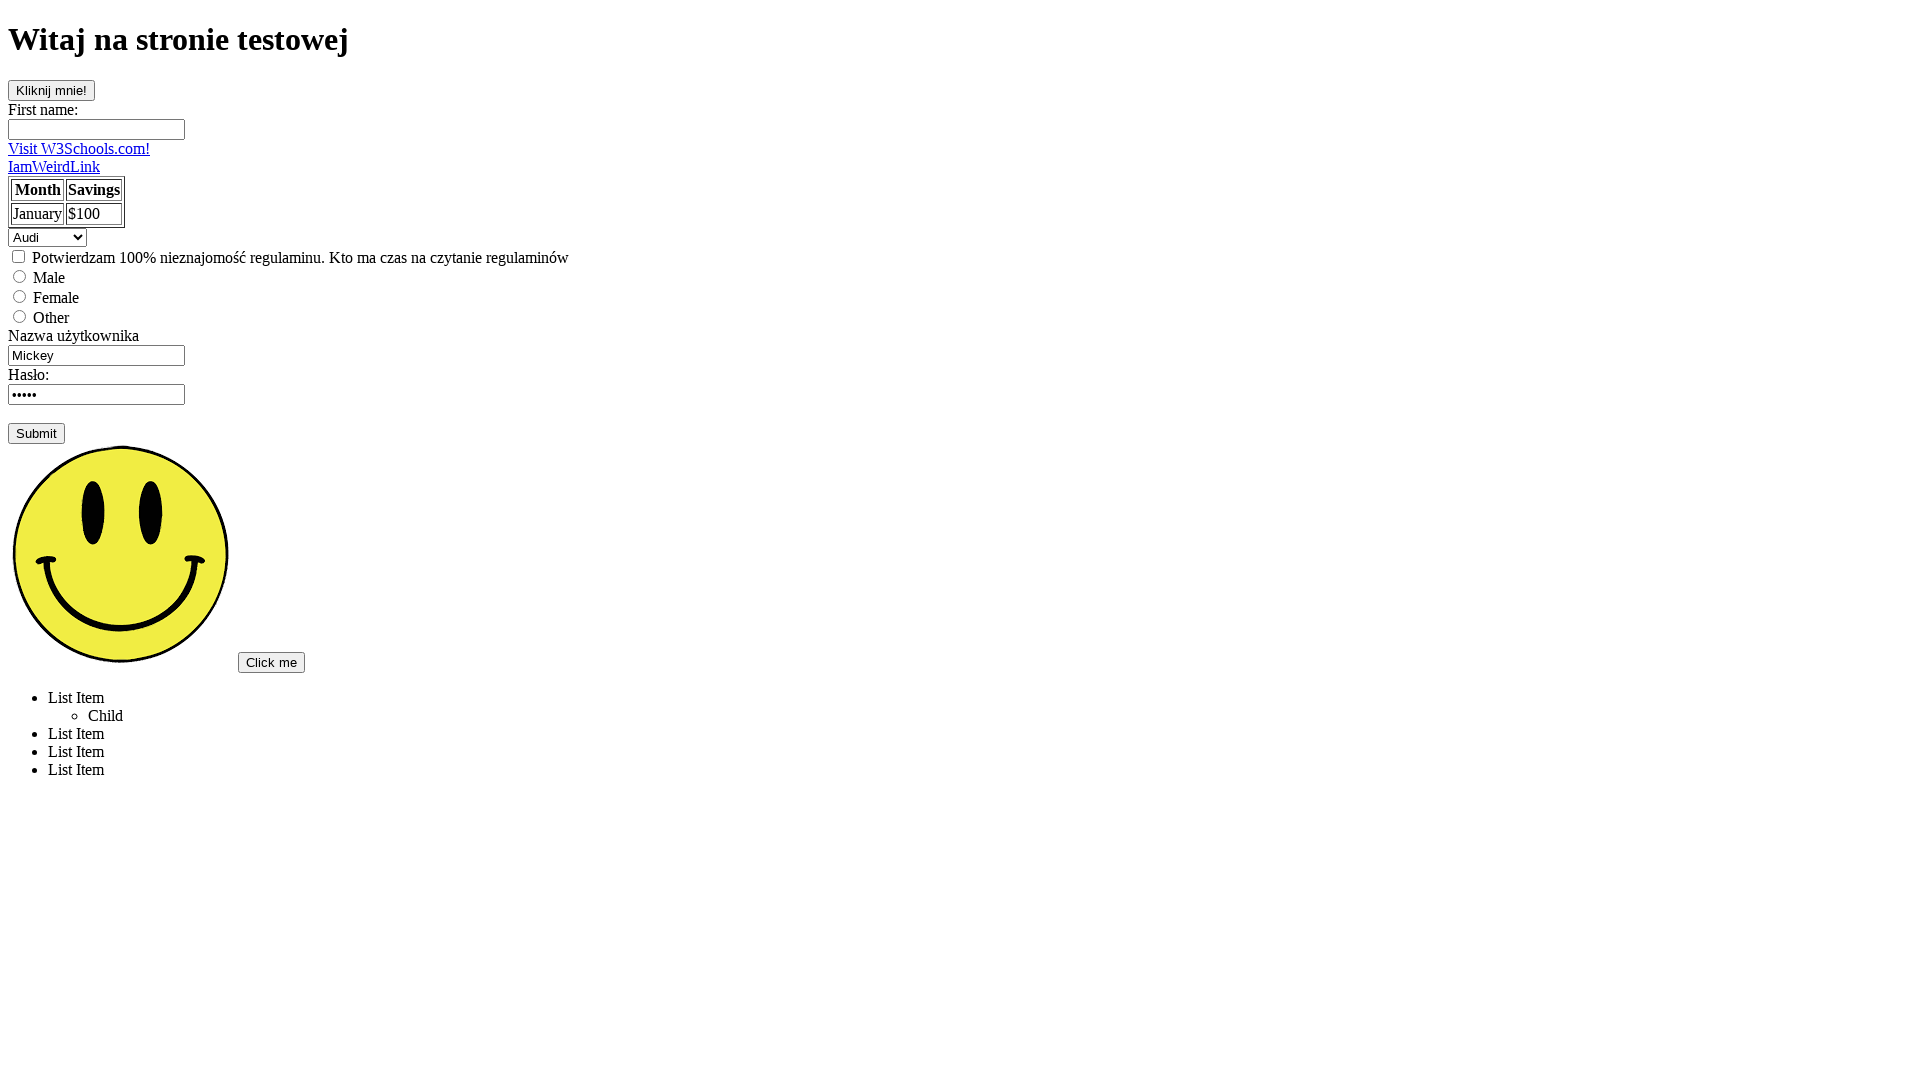

Retrieved and verified page URL
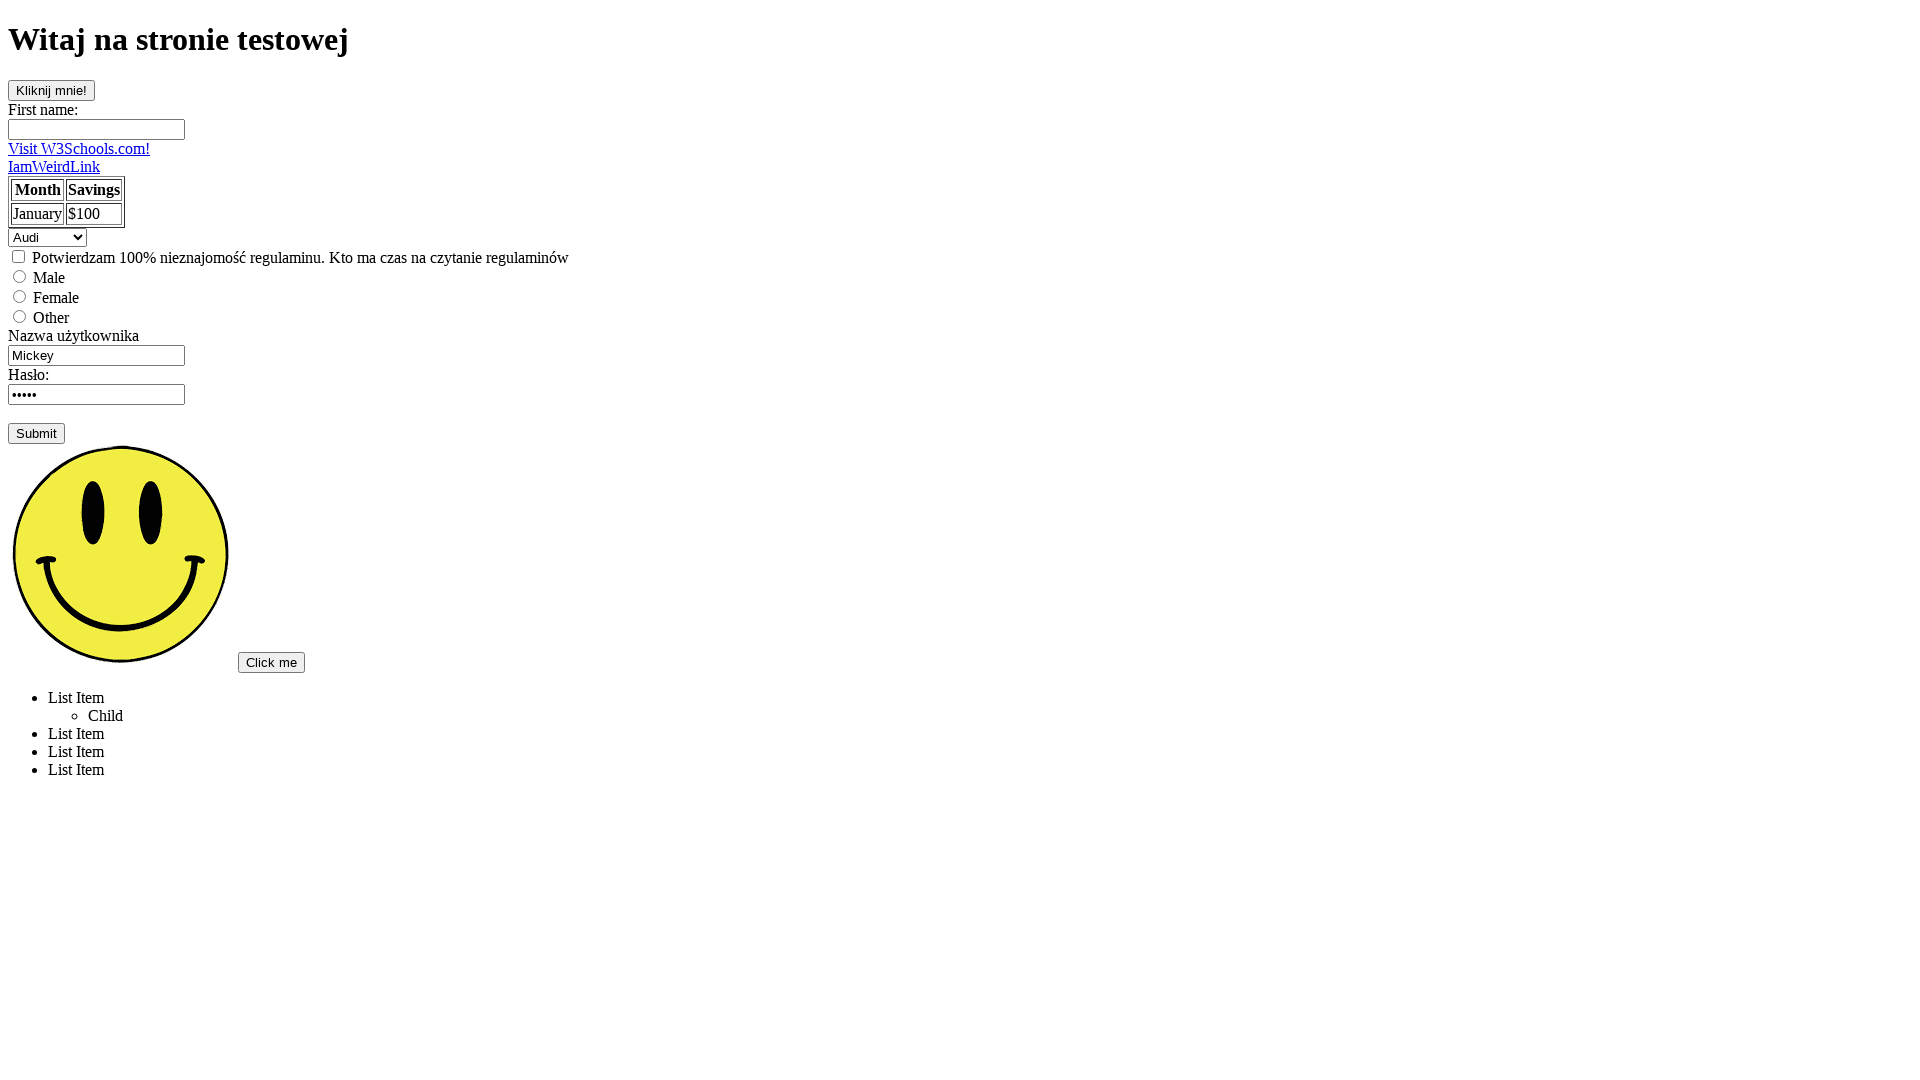

Retrieved and verified page title
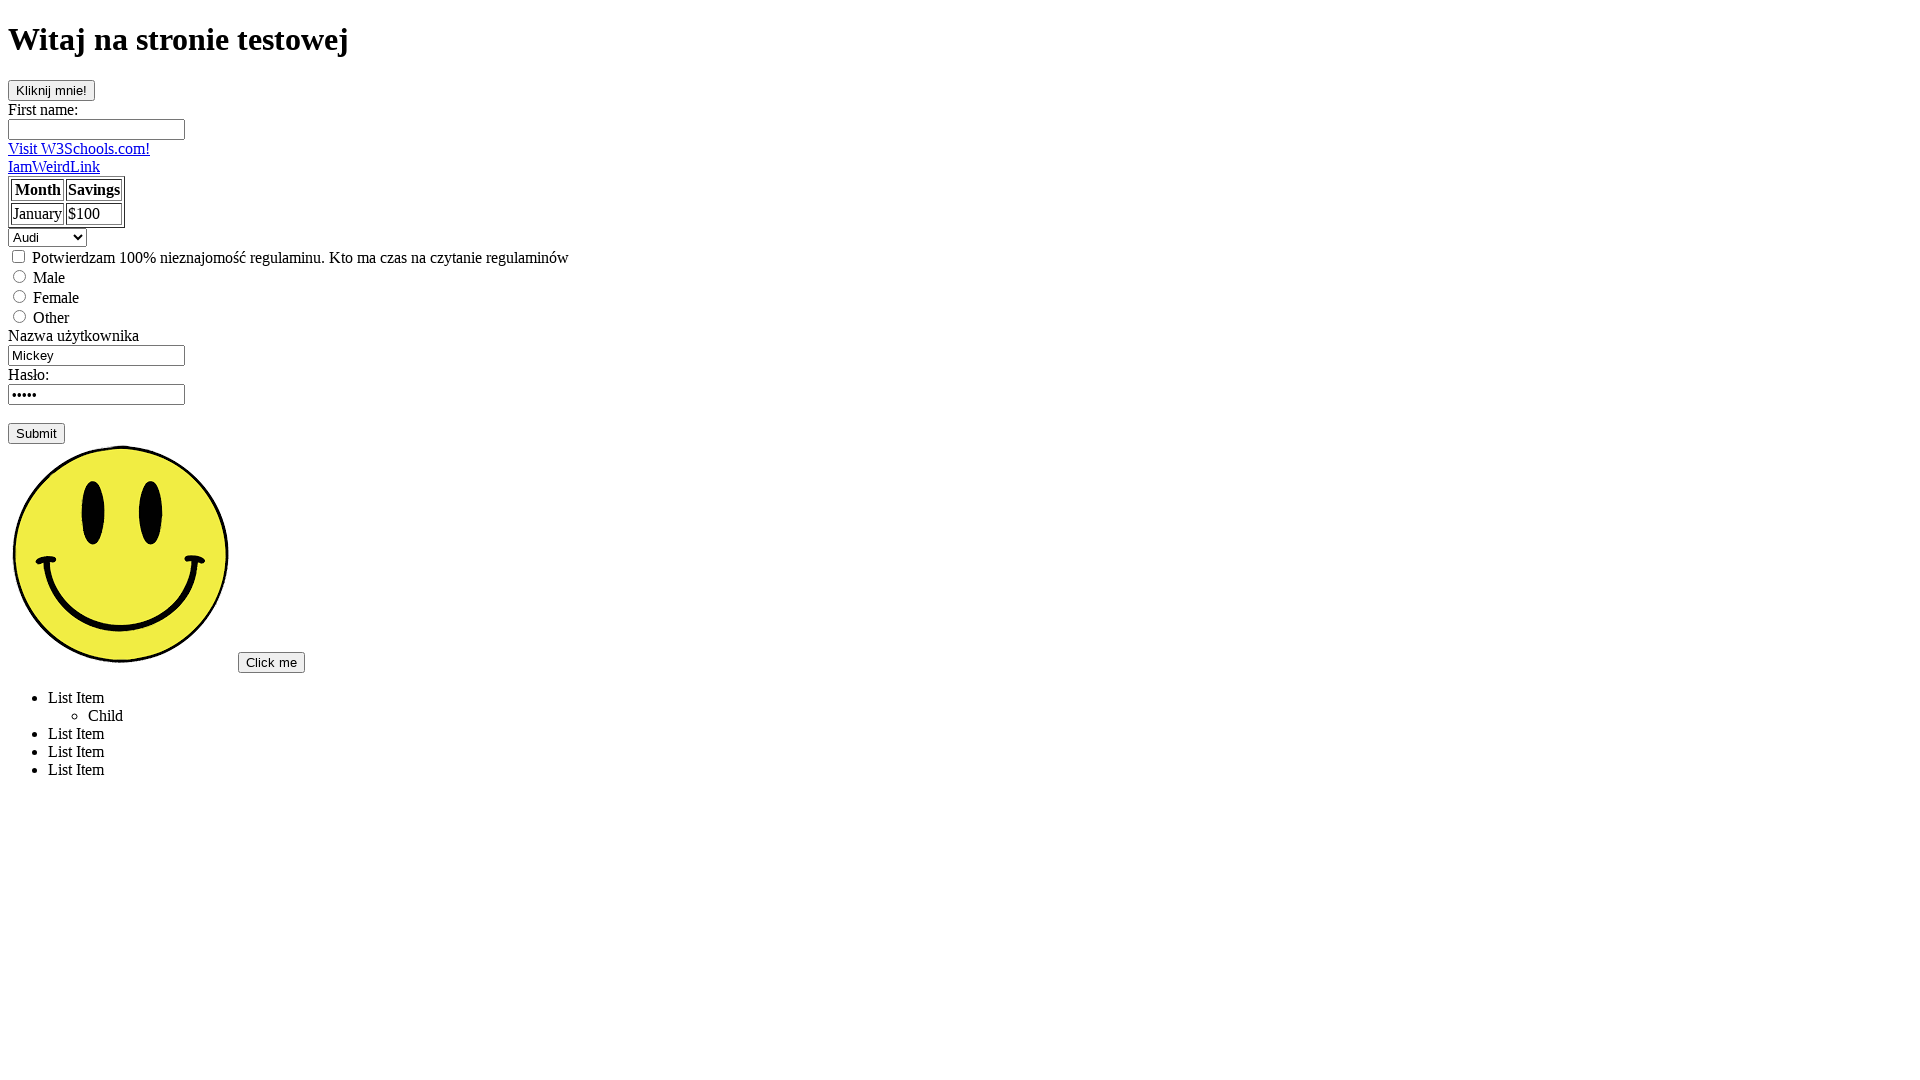

Waited for page content to load (domcontentloaded)
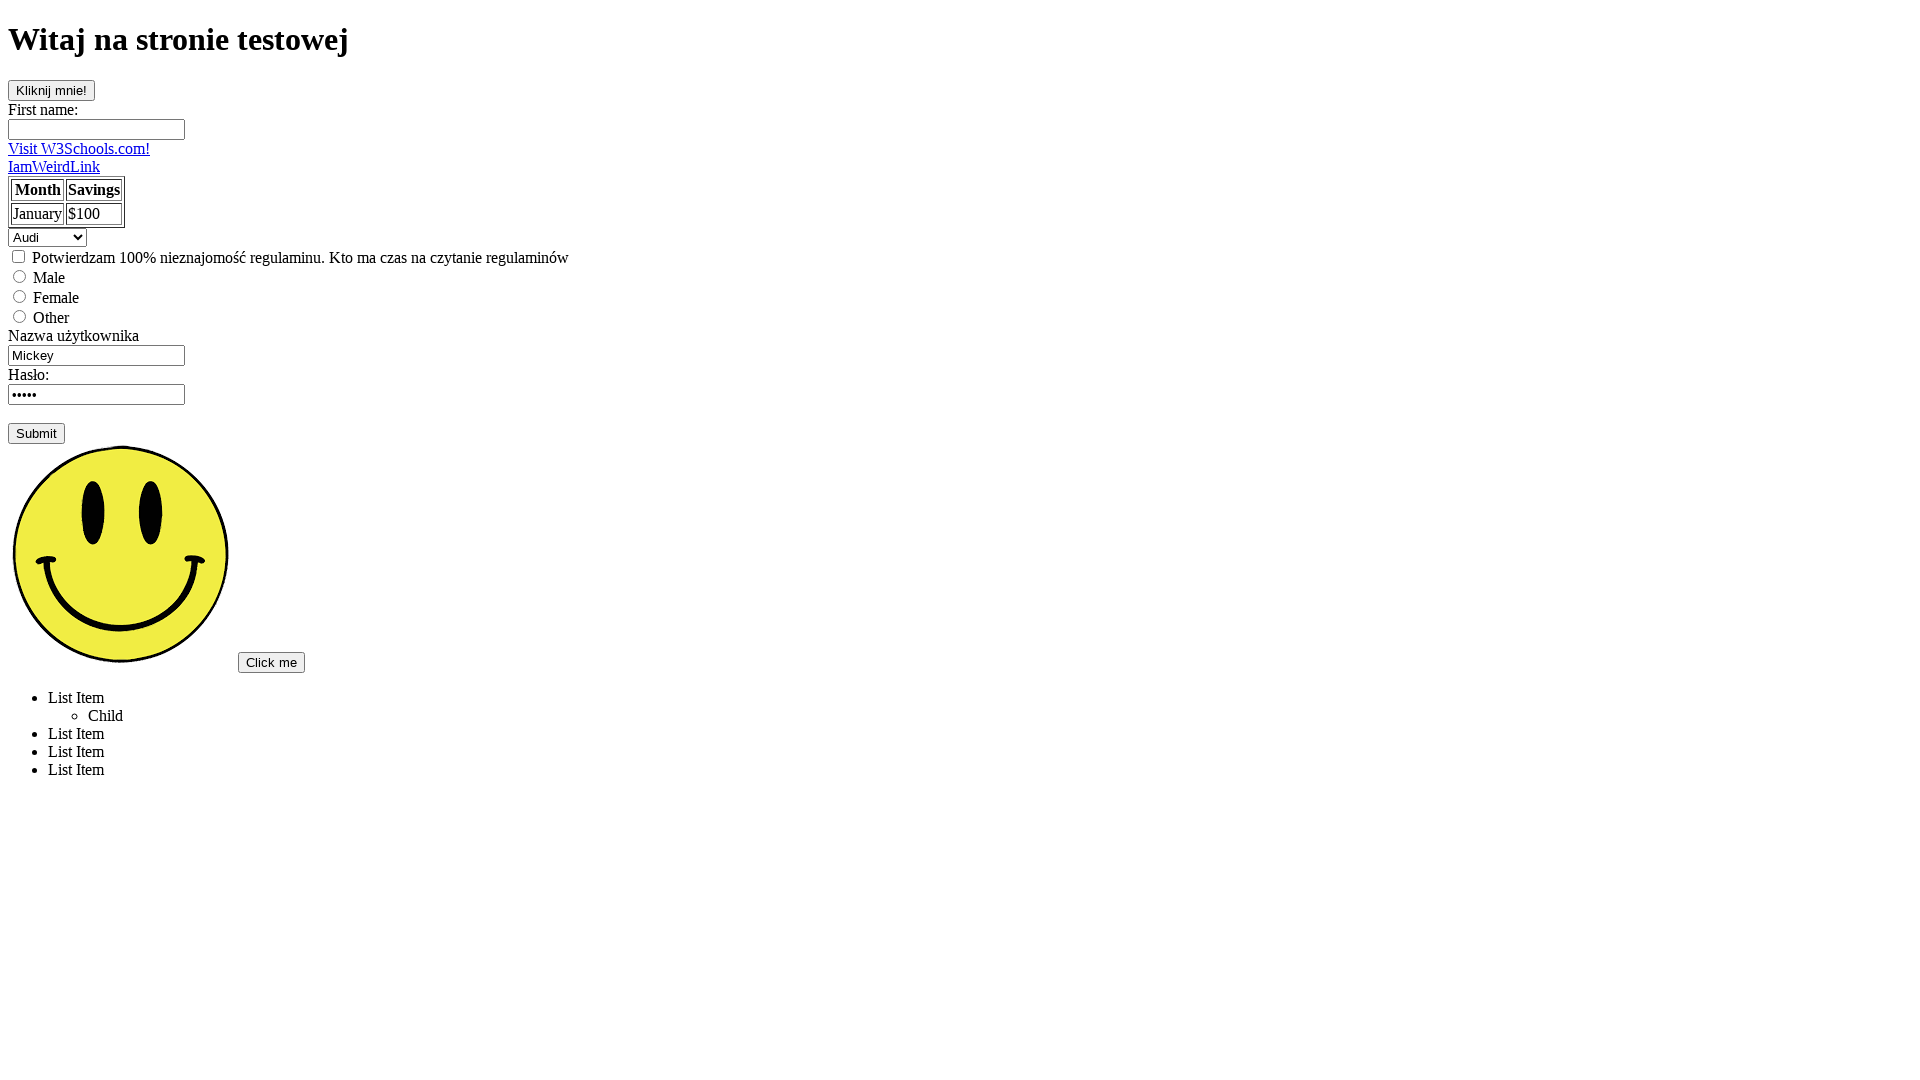

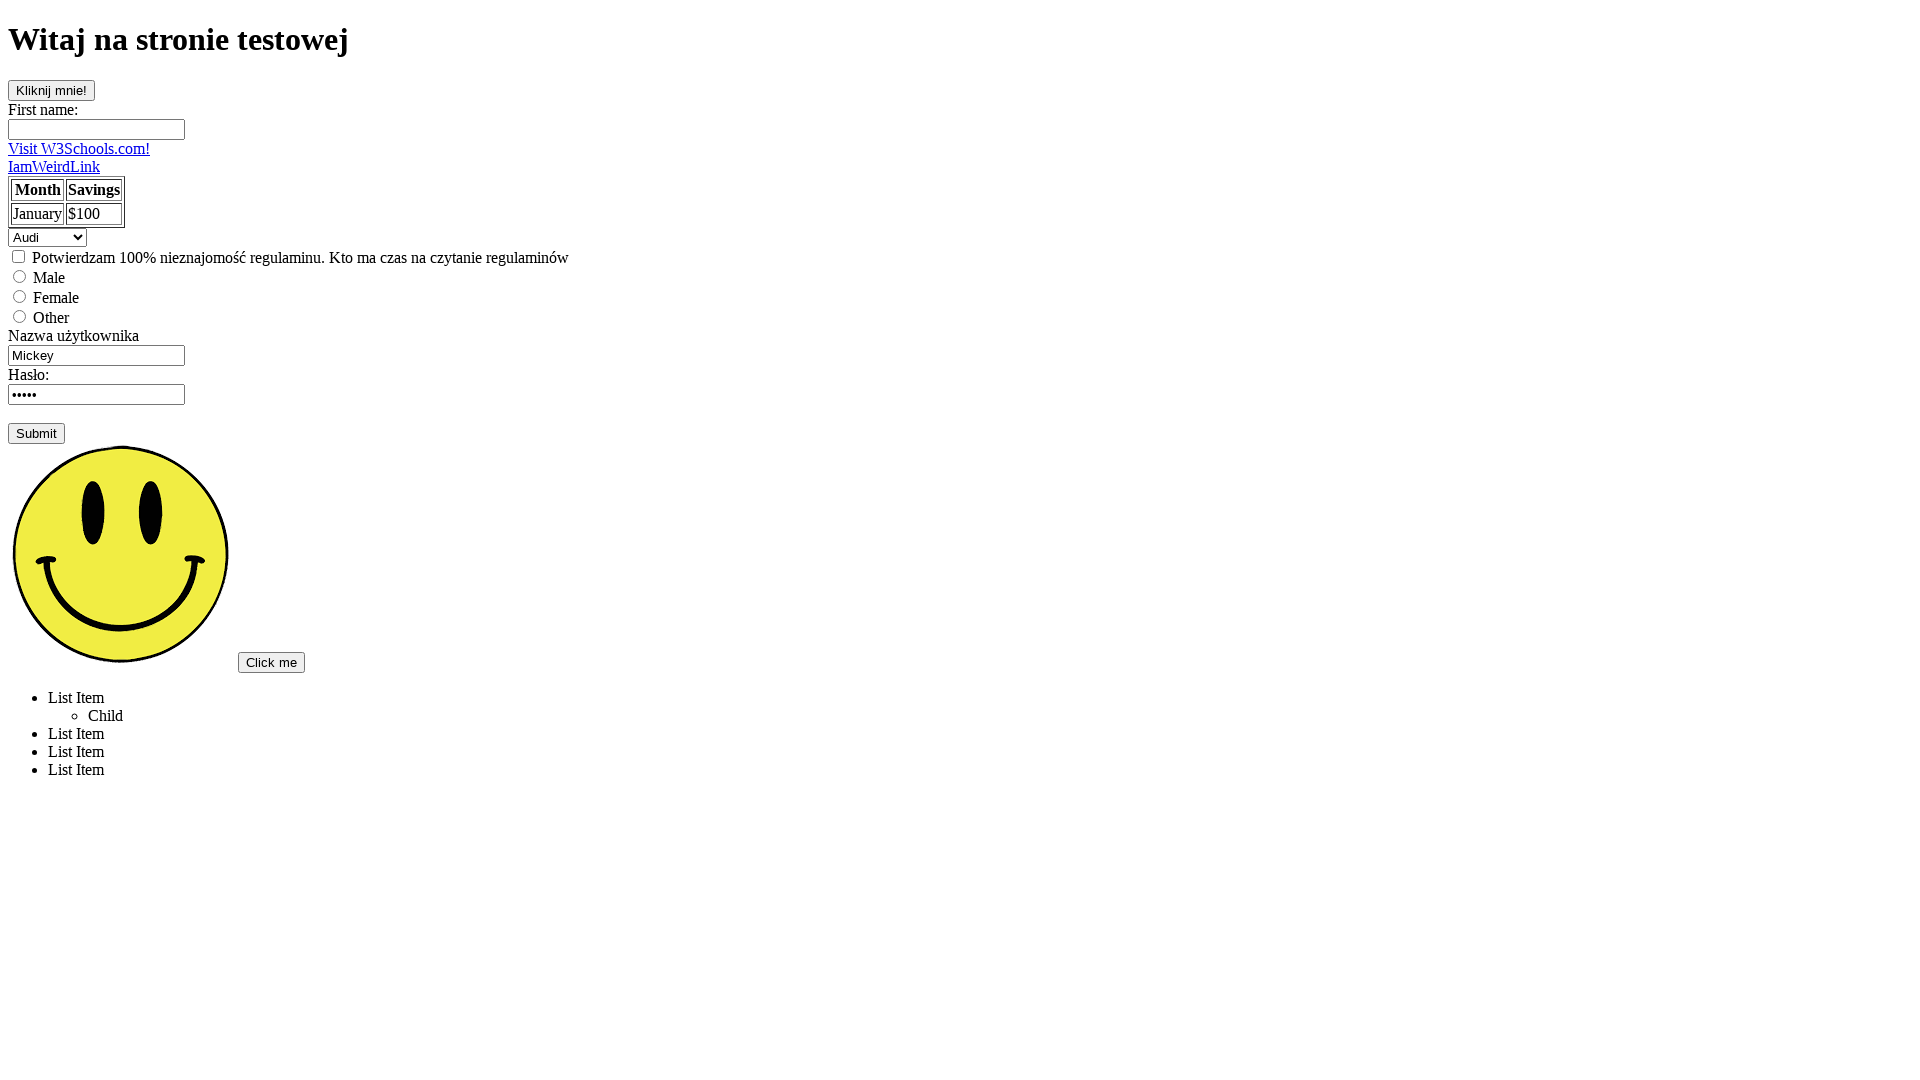